Tests the scooter order creation flow by filling customer information, rental details, and submitting the order

Starting URL: https://qa-scooter.praktikum-services.ru/

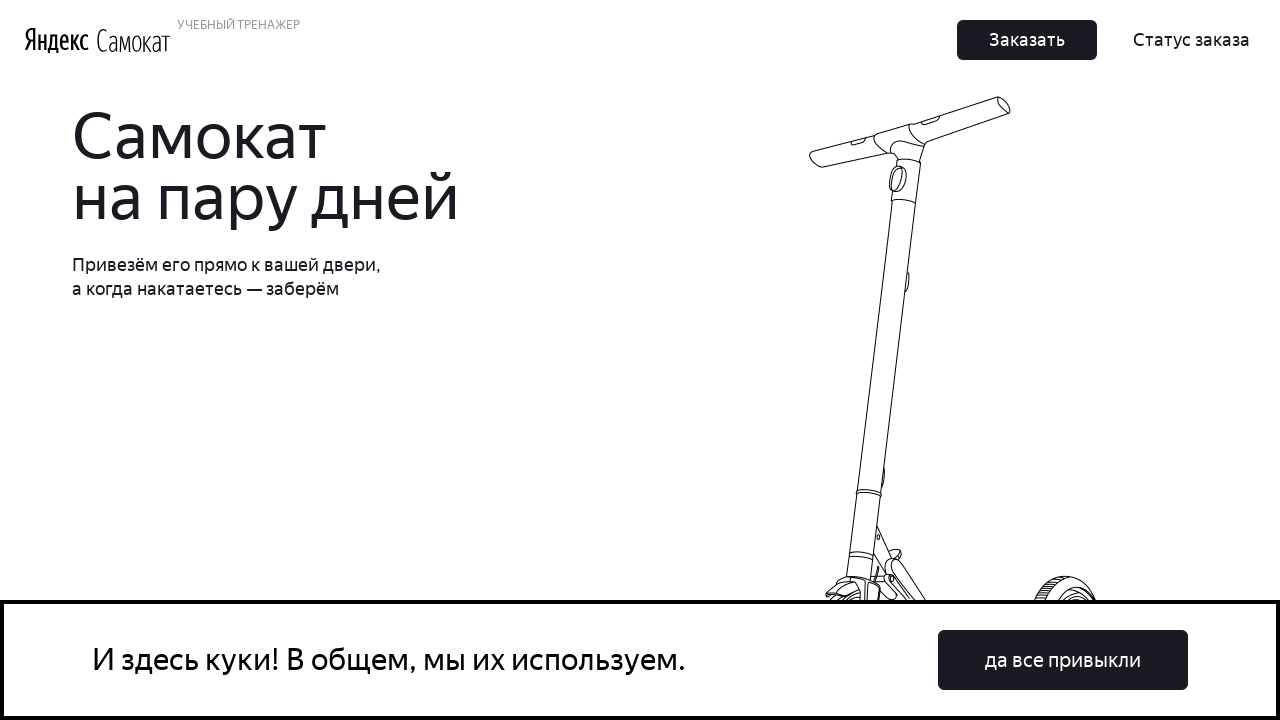

Clicked 'Заказать' button to start order creation at (1027, 40) on button:has-text('Заказать')
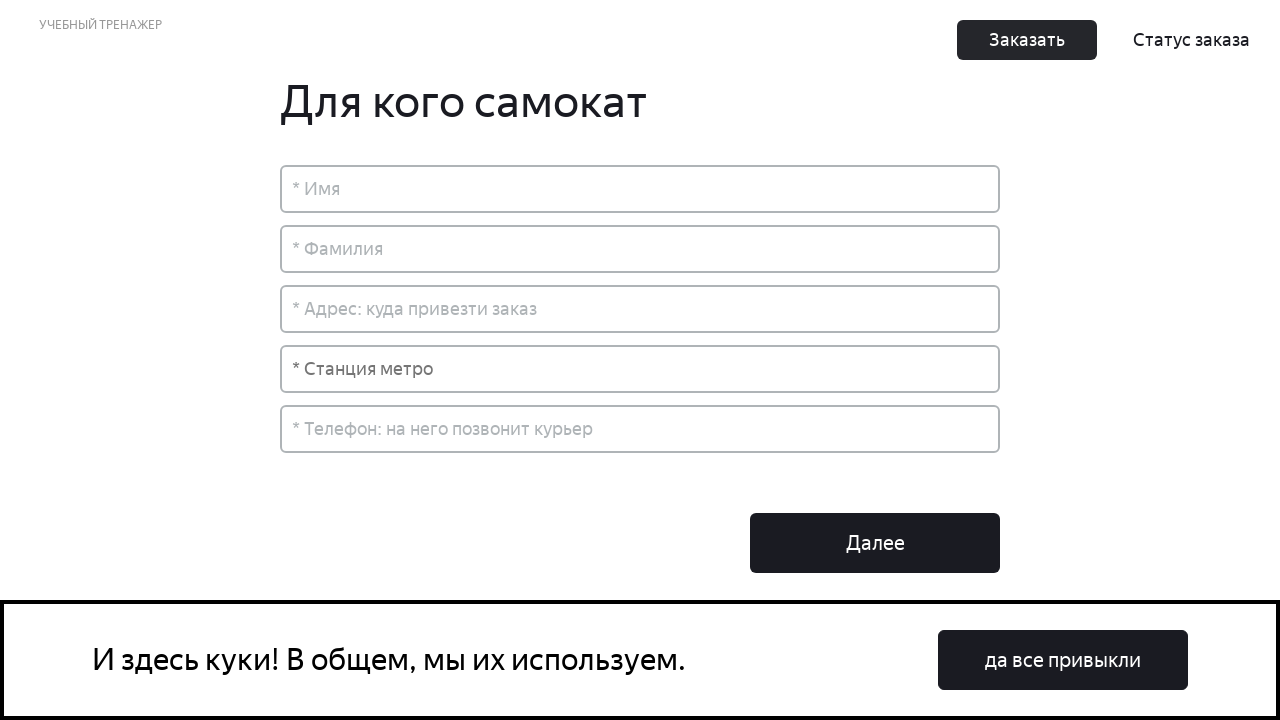

Filled customer name field with 'Имя' on input[placeholder*='Имя']
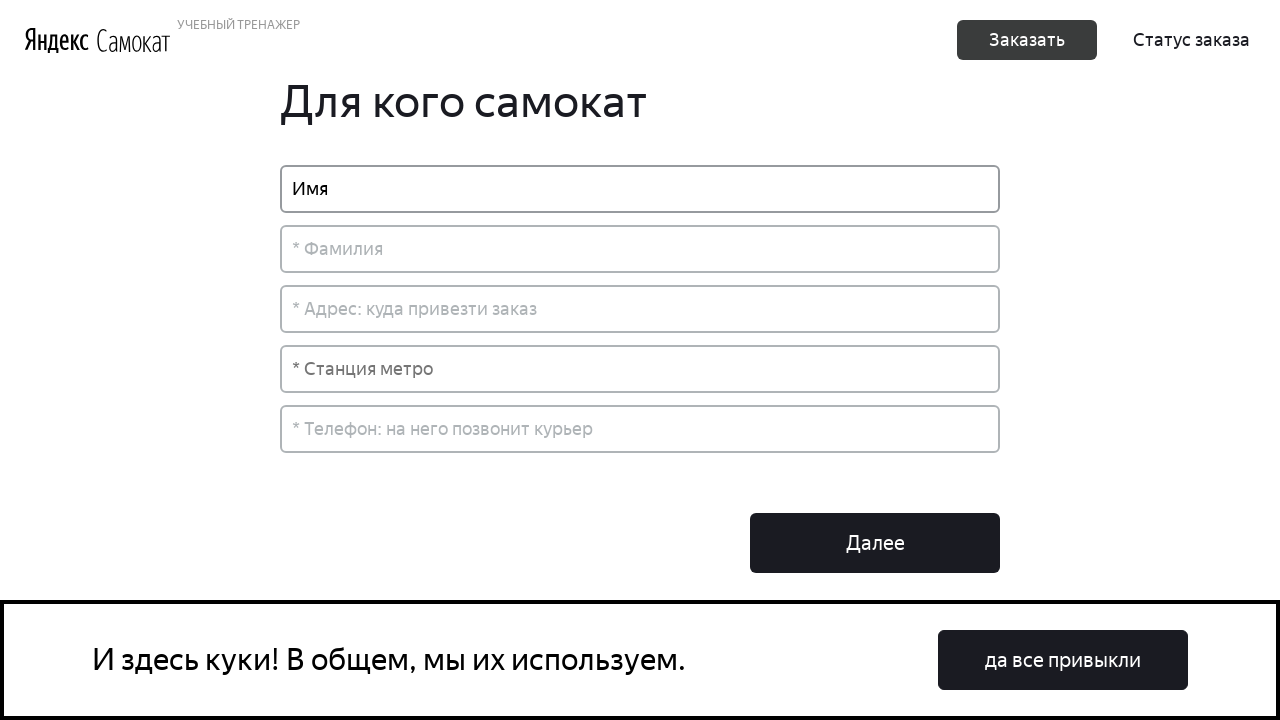

Filled customer surname field with 'Фамилия' on input[placeholder*='Фамилия']
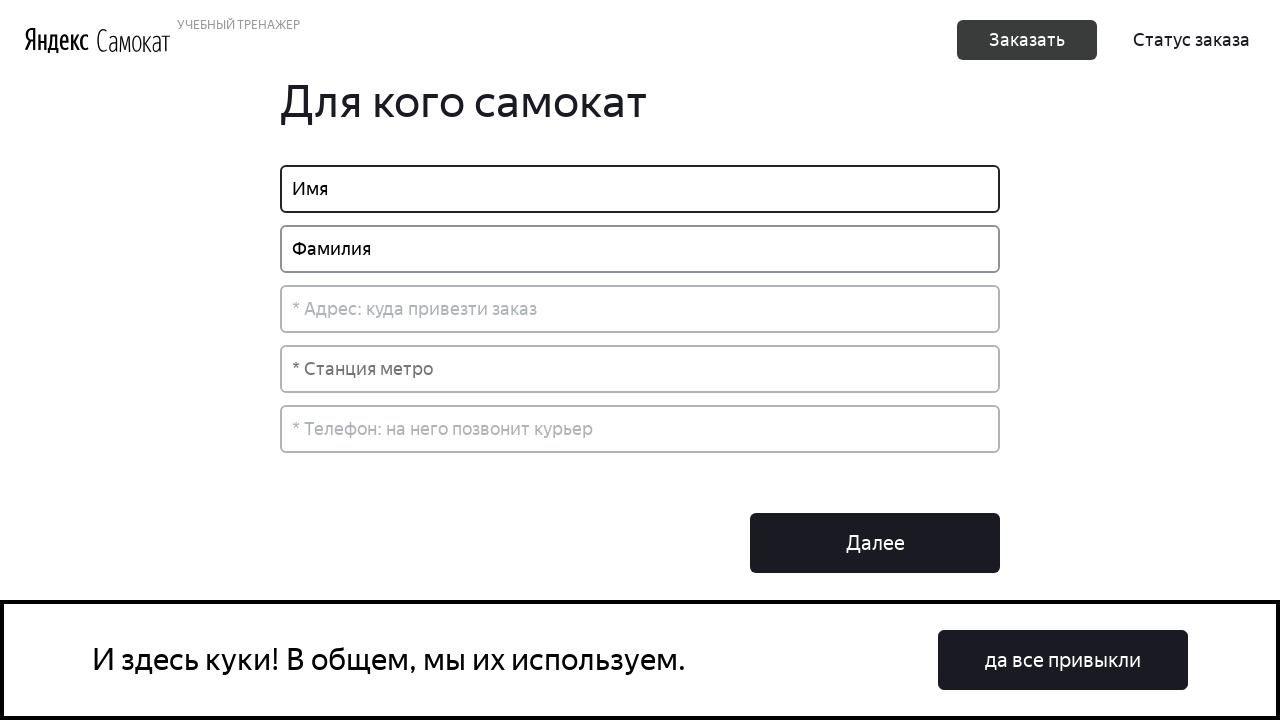

Filled address field with 'Адрес' on input[placeholder*='Адрес']
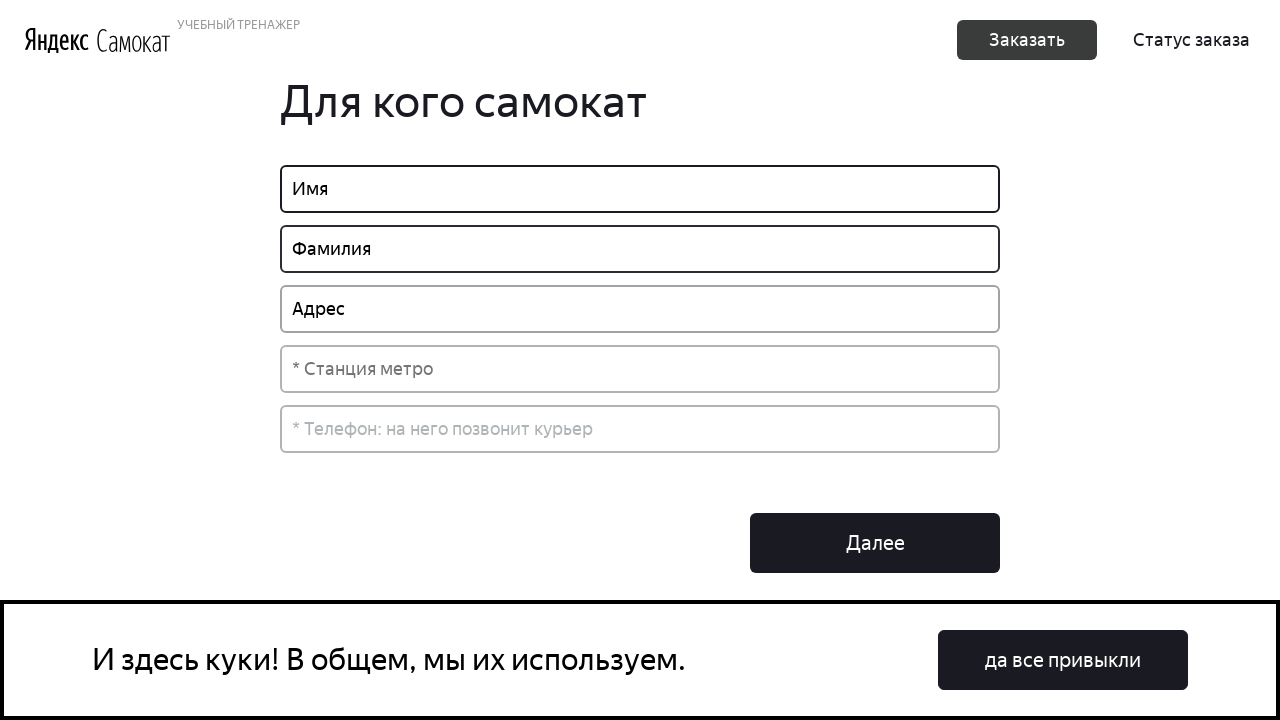

Clicked metro station selection field at (640, 369) on input[placeholder*='Станция метро']
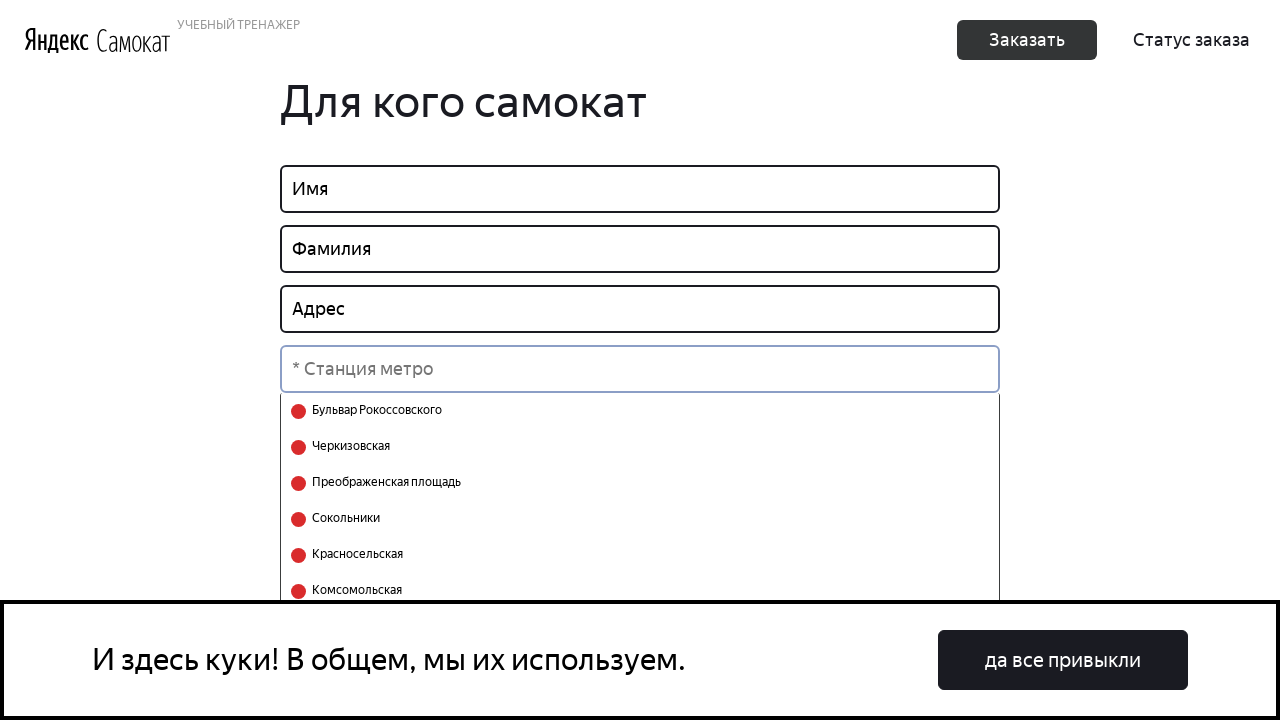

Selected 'Арбатская' metro station at (338, 573) on text=Арбатская
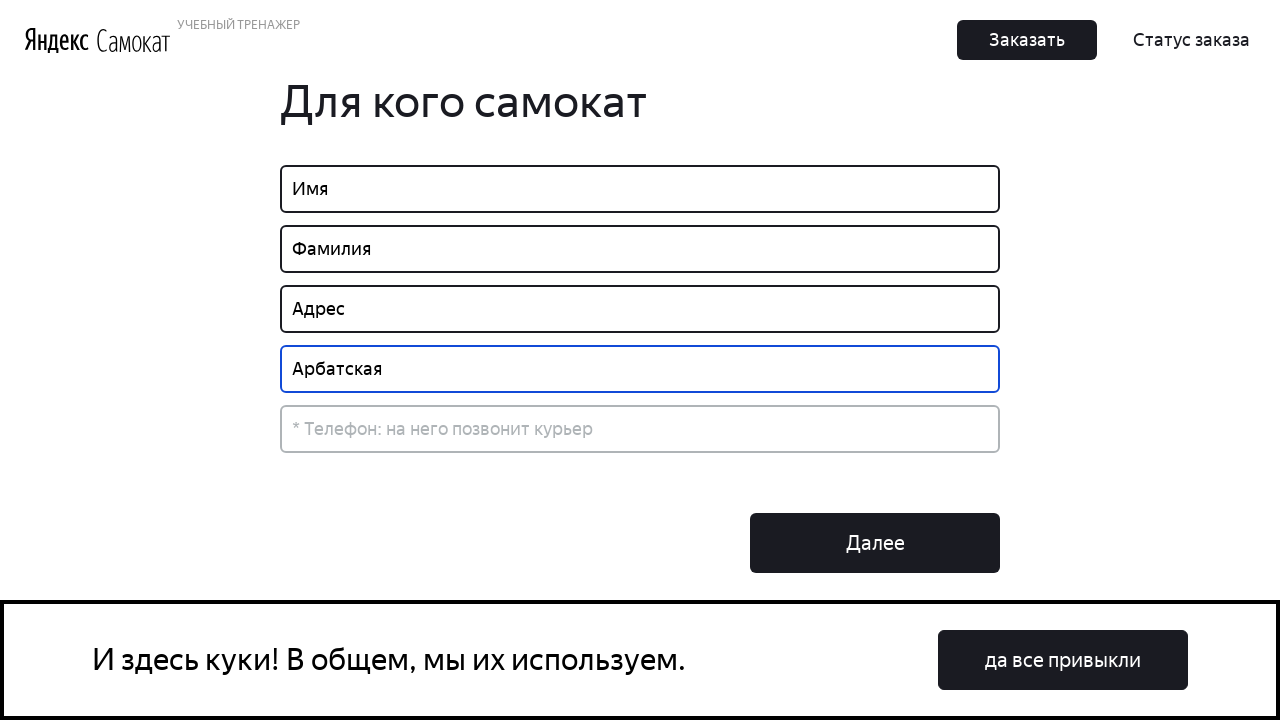

Filled phone number field with '89164887784' on input[placeholder*='Телефон']
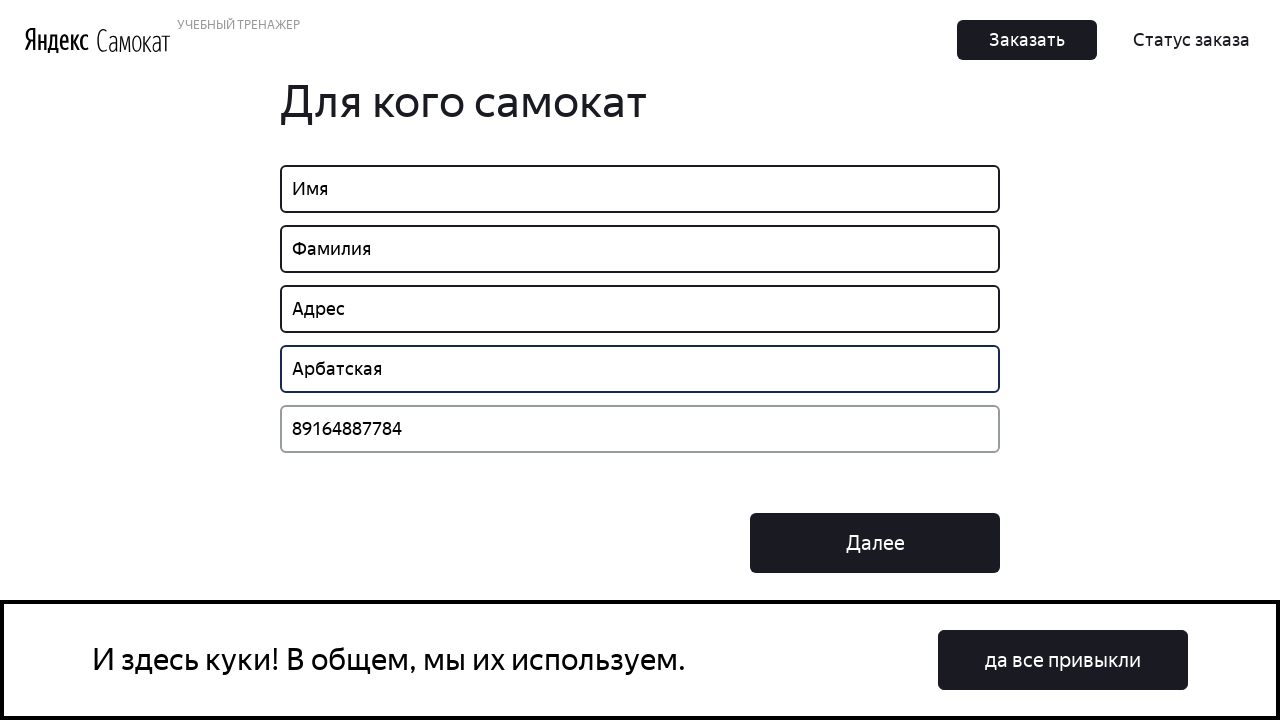

Clicked 'Далее' button to proceed to rental details at (875, 543) on button:has-text('Далее')
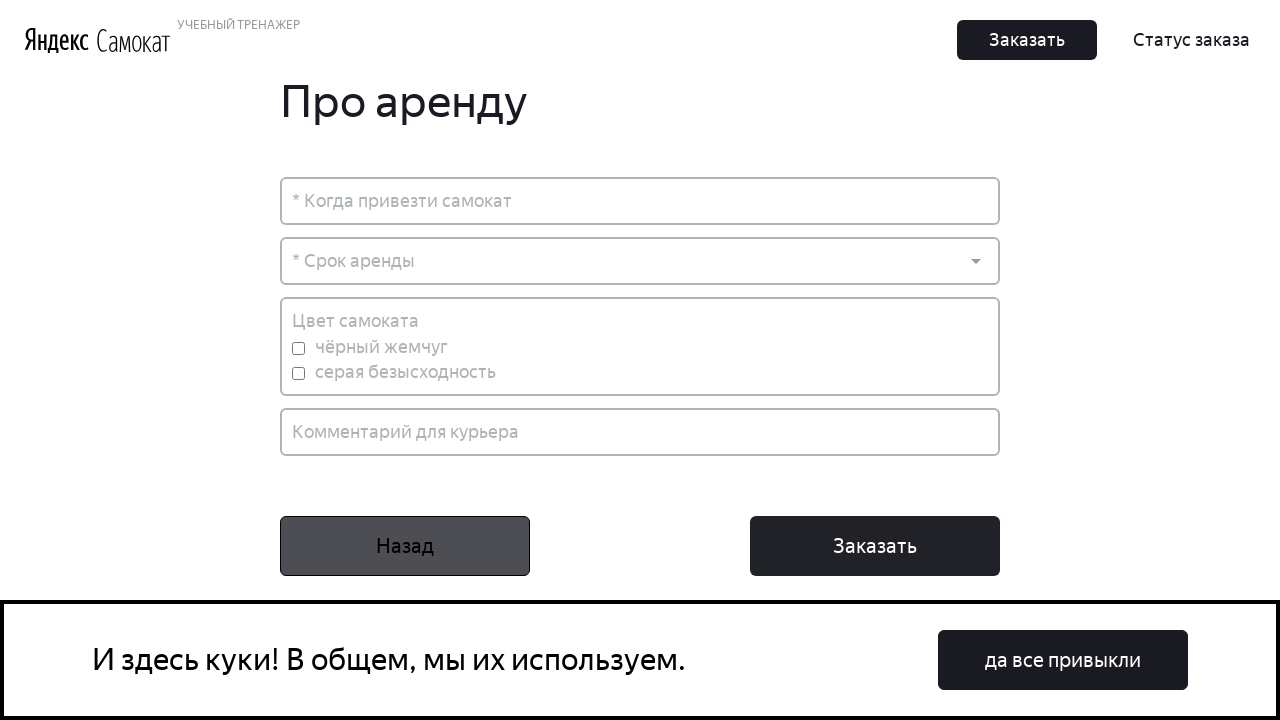

Filled rental date field with '01.01.2025' on input[placeholder*='Когда']
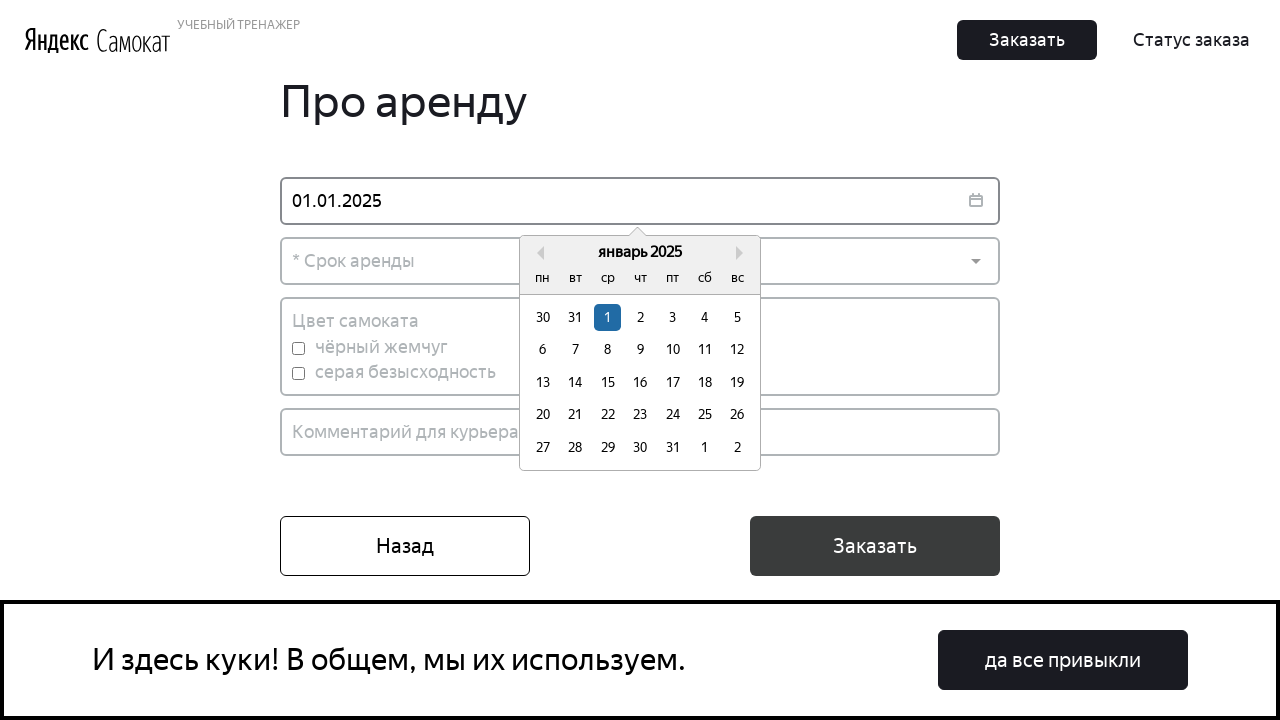

Pressed Enter to confirm rental date
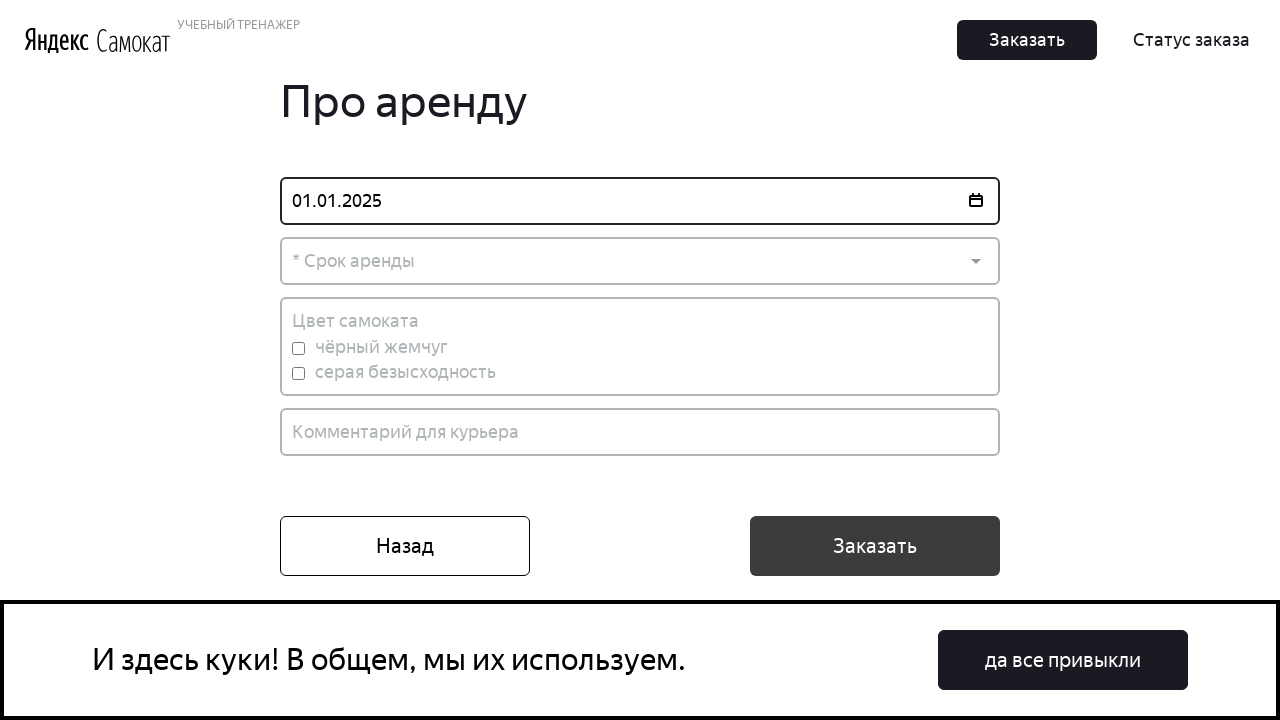

Clicked 'Заказать' button to submit the order at (1027, 40) on button:has-text('Заказать')
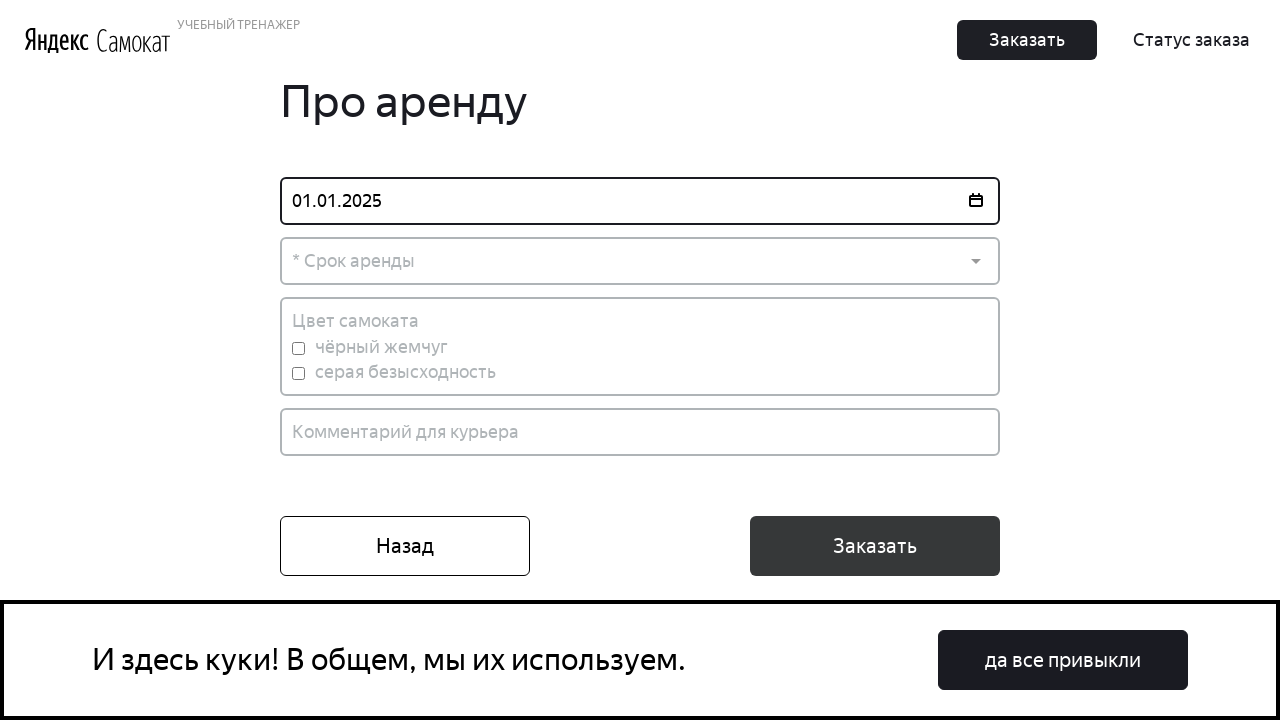

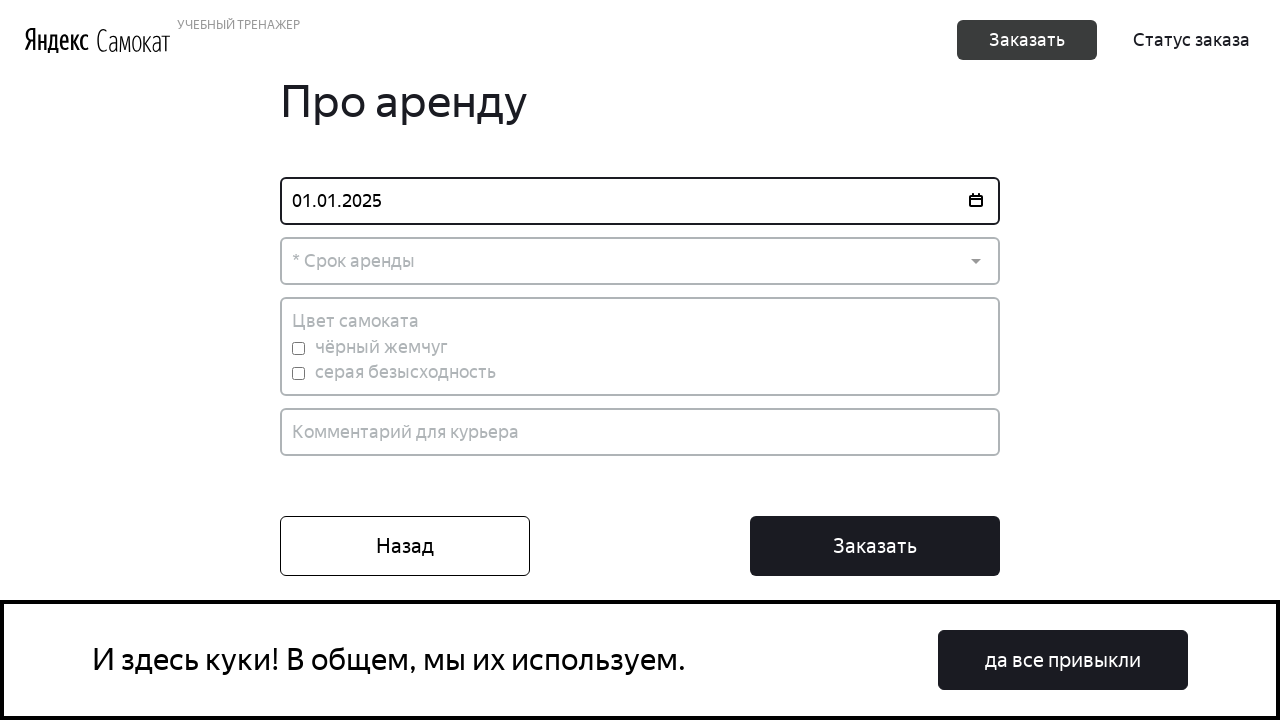